Validates that clicking on the "Software" button displays all available products by navigating through the software menu

Starting URL: http://opencart.abstracta.us/

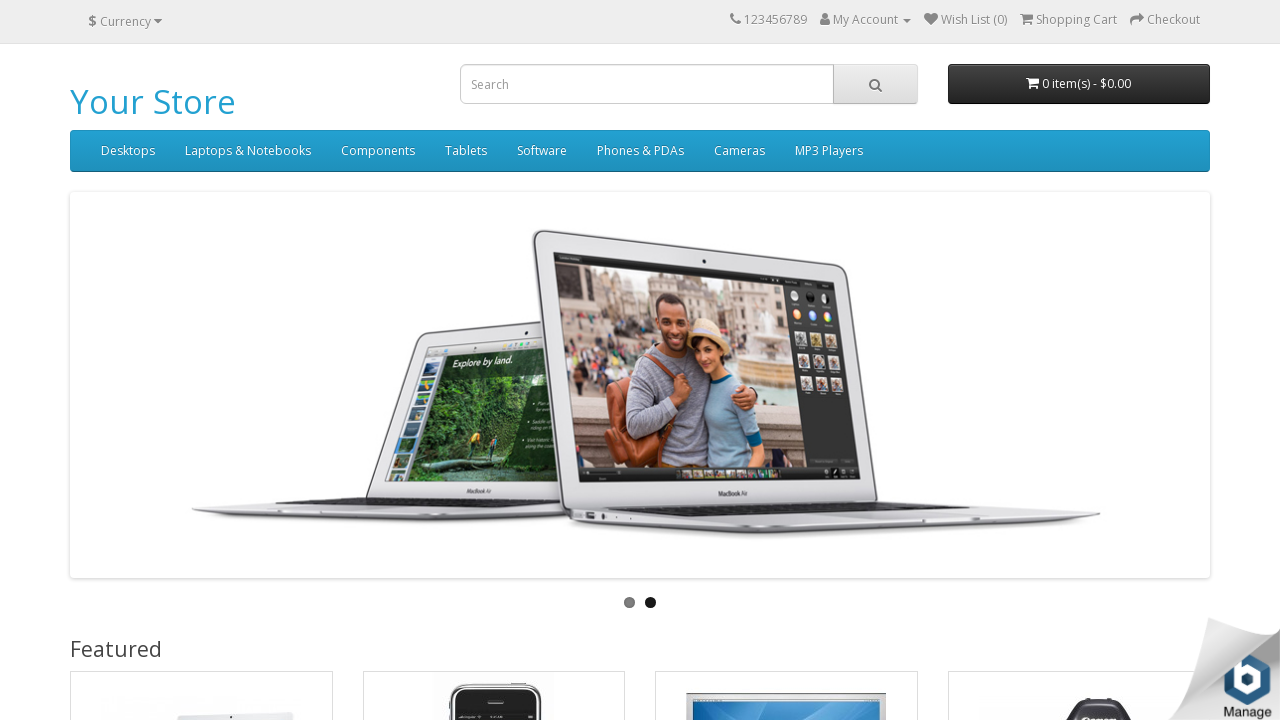

Clicked on Software button in menu at (378, 151) on #menu > div.collapse.navbar-collapse.navbar-ex1-collapse > ul > li:nth-child(3) 
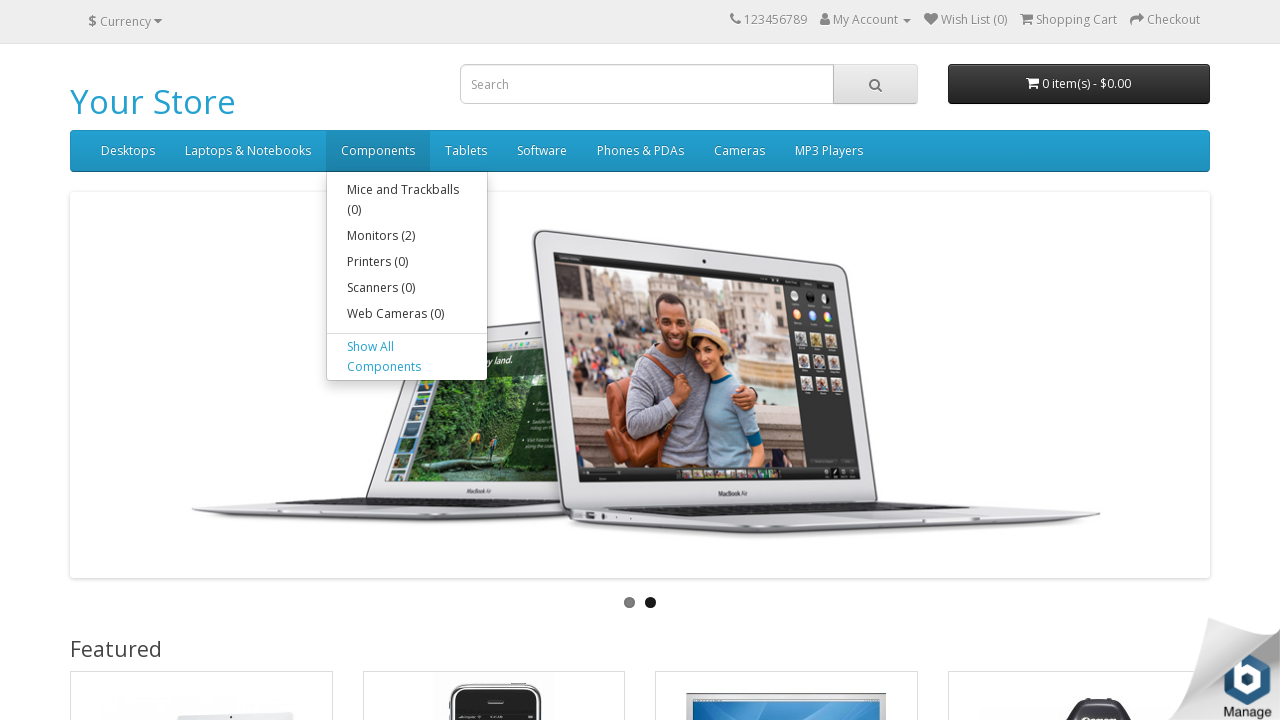

Clicked on 'See all Software' link in dropdown menu at (407, 357) on #menu > div.collapse.navbar-collapse.navbar-ex1-collapse > ul > li:nth-child(3) 
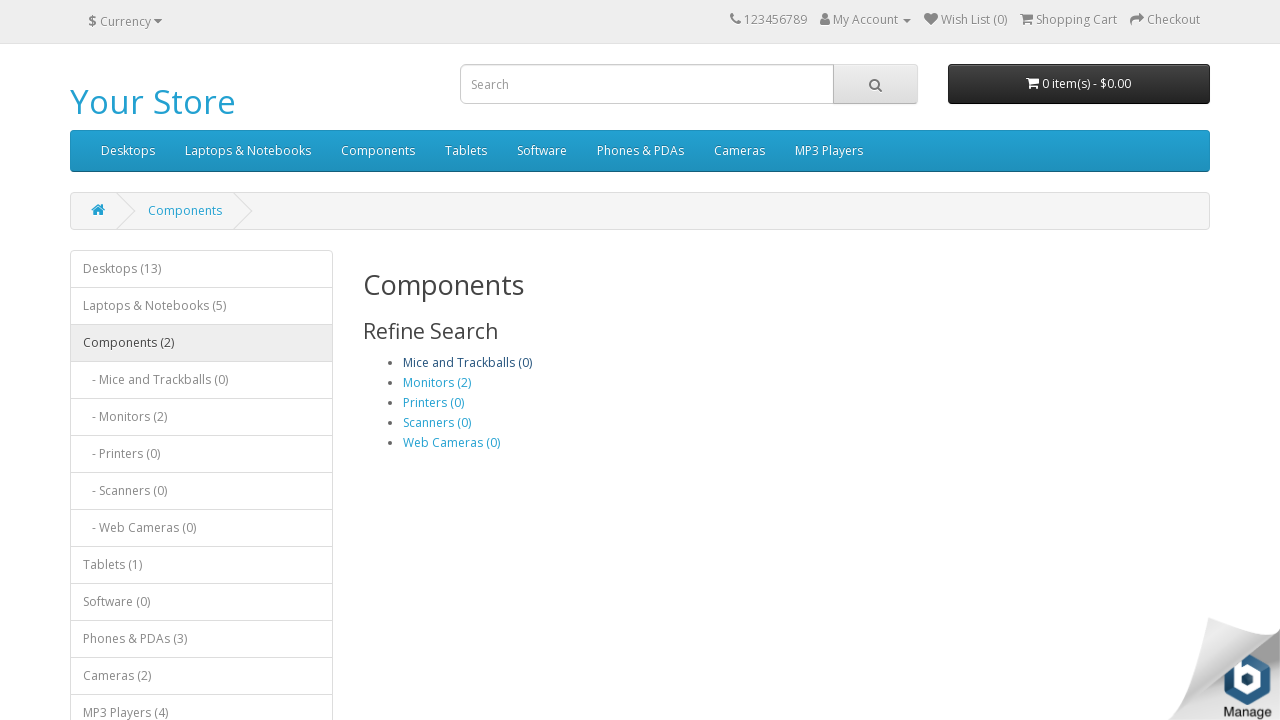

Waited for products page to load - network idle state reached
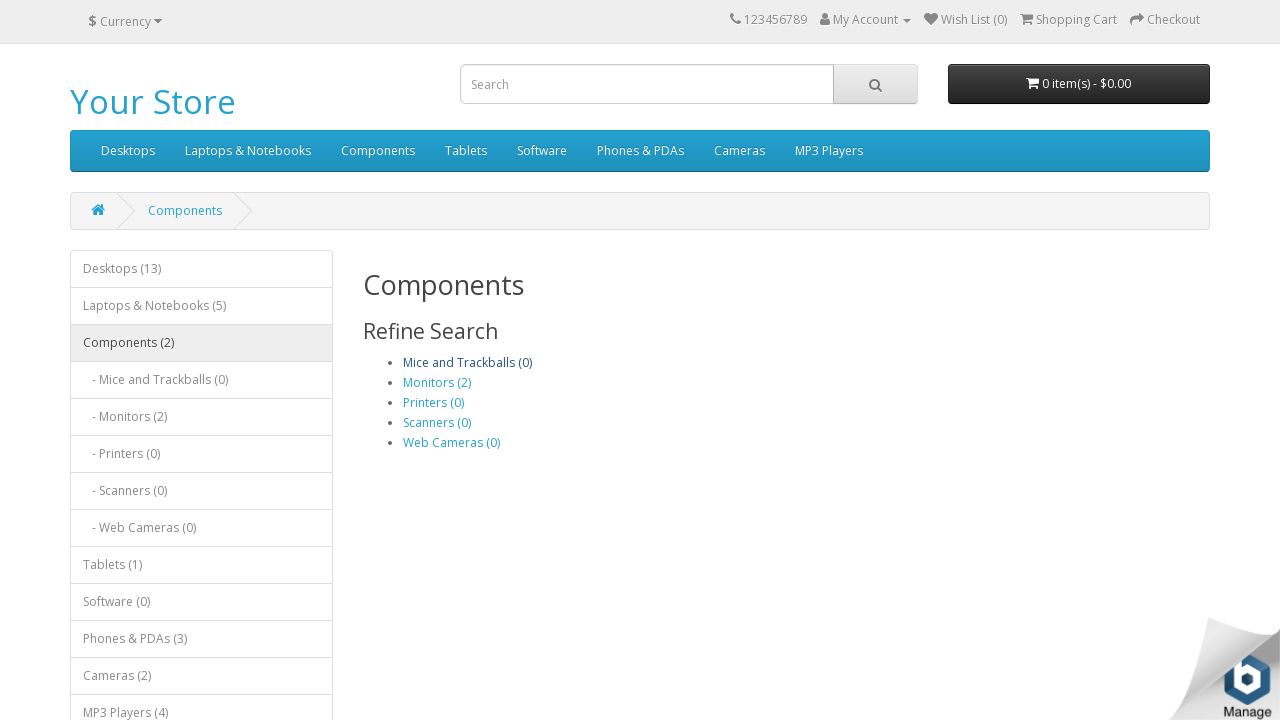

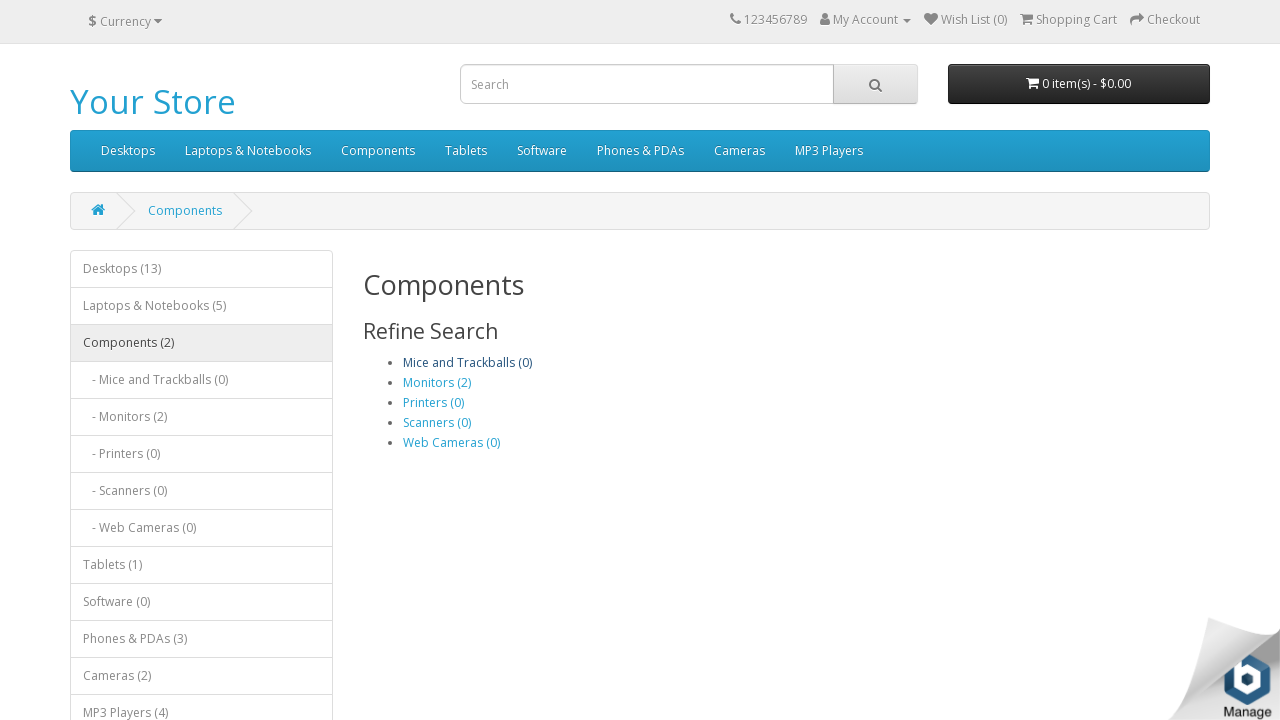